Tests clicking a link that returns HTTP 204 No Content status and verifies the response message

Starting URL: https://demoqa.com/links

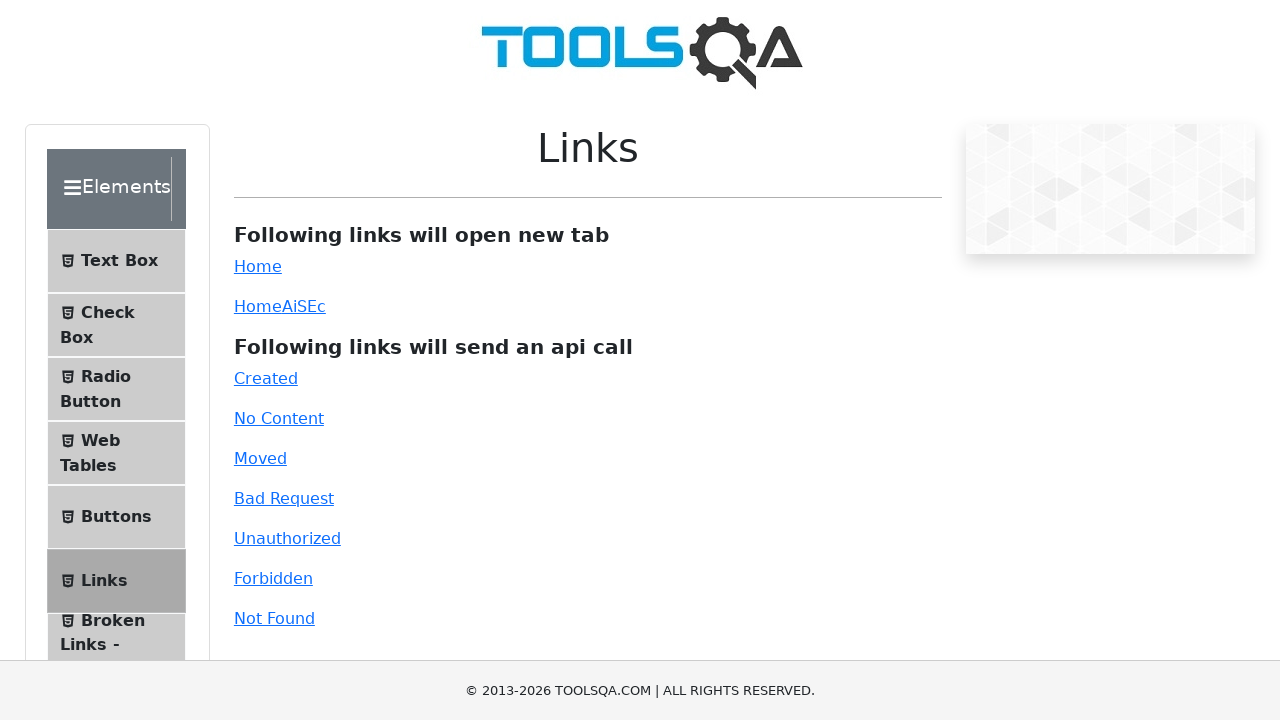

Clicked the no-content link to trigger API call that returns HTTP 204 at (279, 418) on #no-content
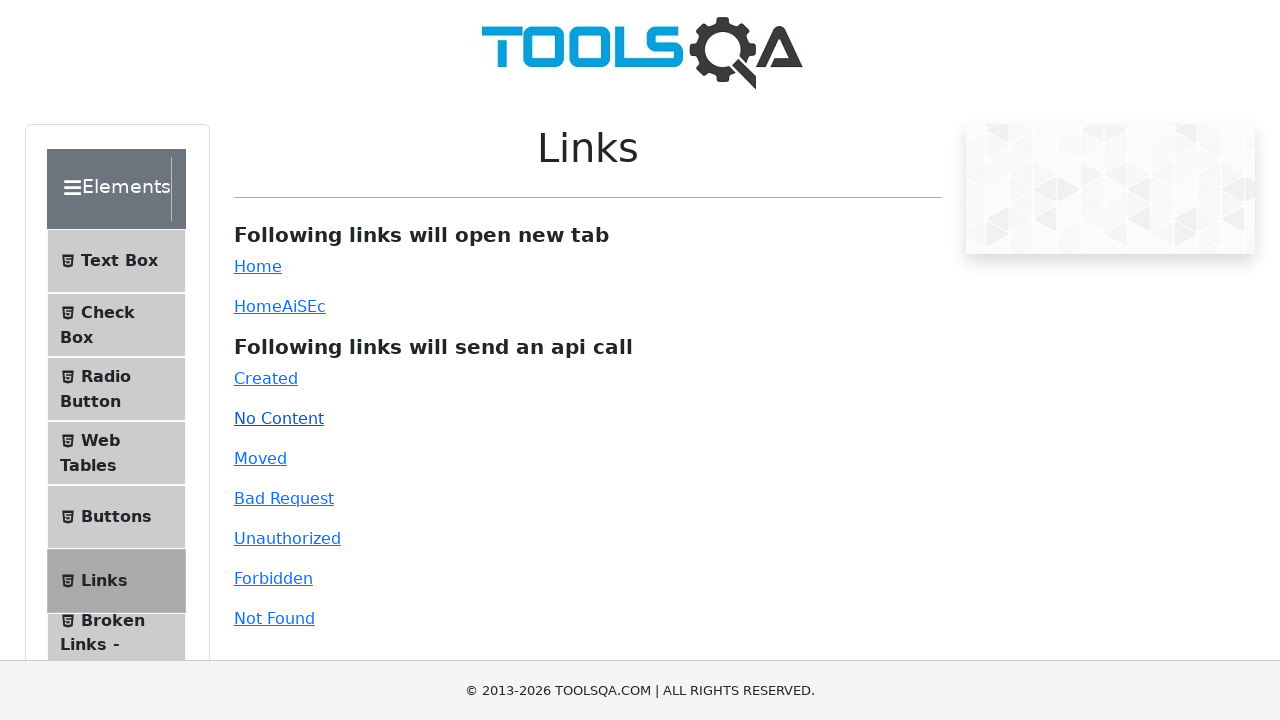

Response message appeared in #linkResponse element
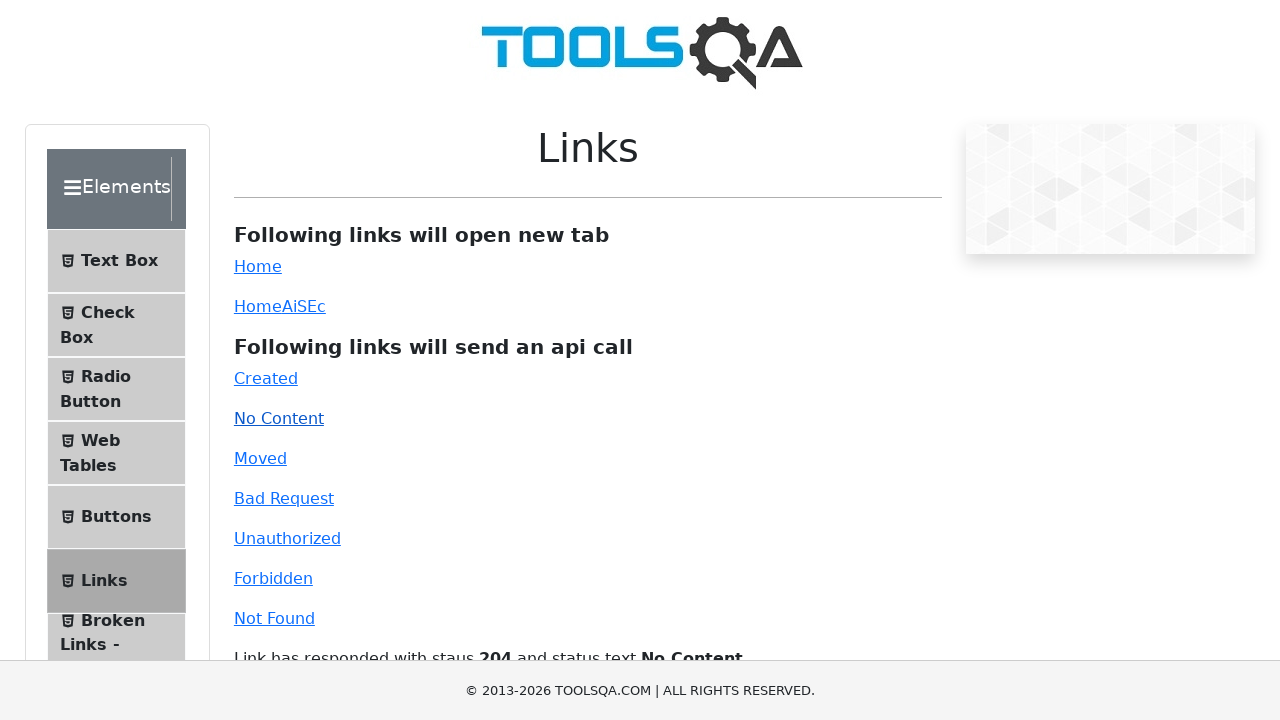

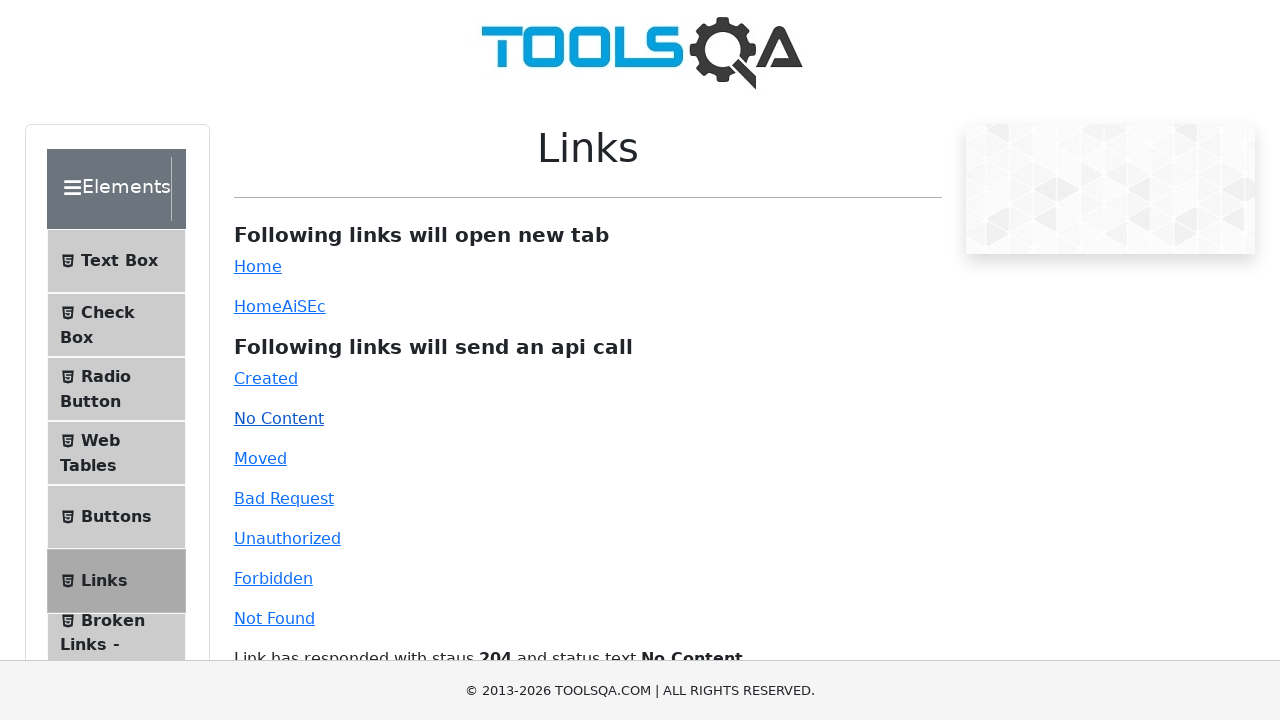